Tests the search filtering functionality by entering "Rice" in the search box and verifying that only filtered results are displayed

Starting URL: https://rahulshettyacademy.com/seleniumPractise/#/offers

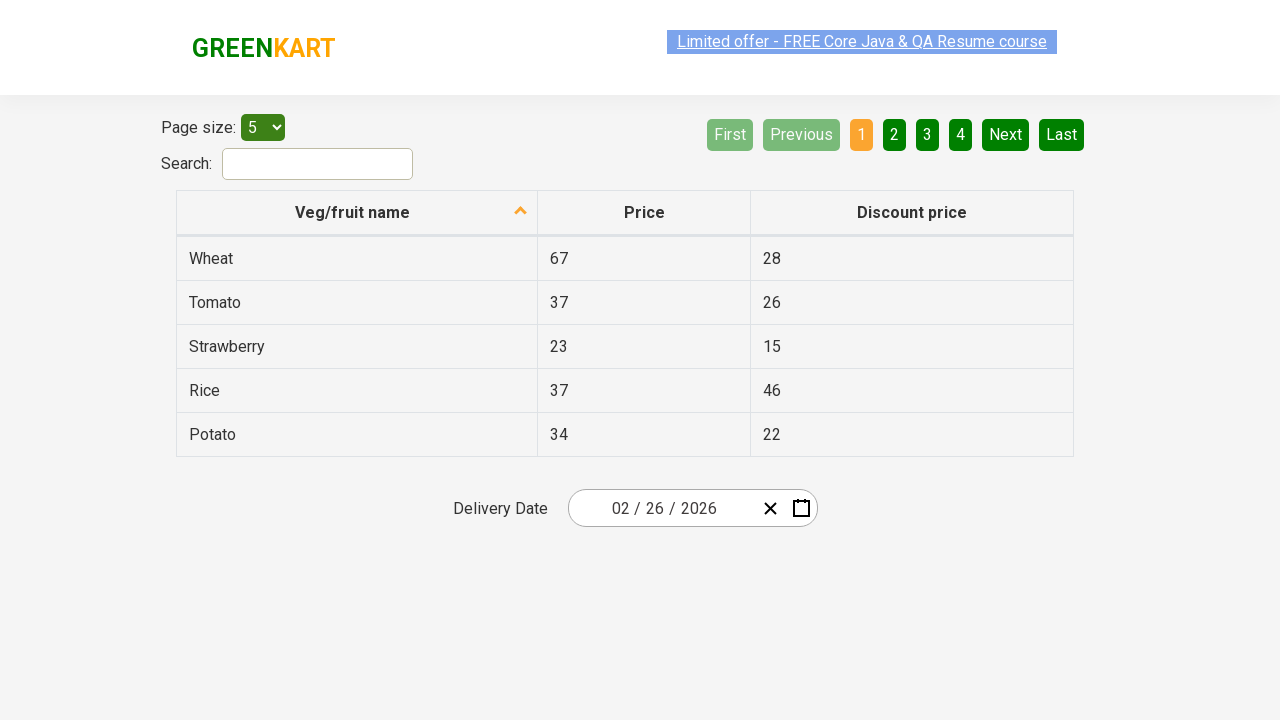

Entered 'Rice' in the search field on input#search-field
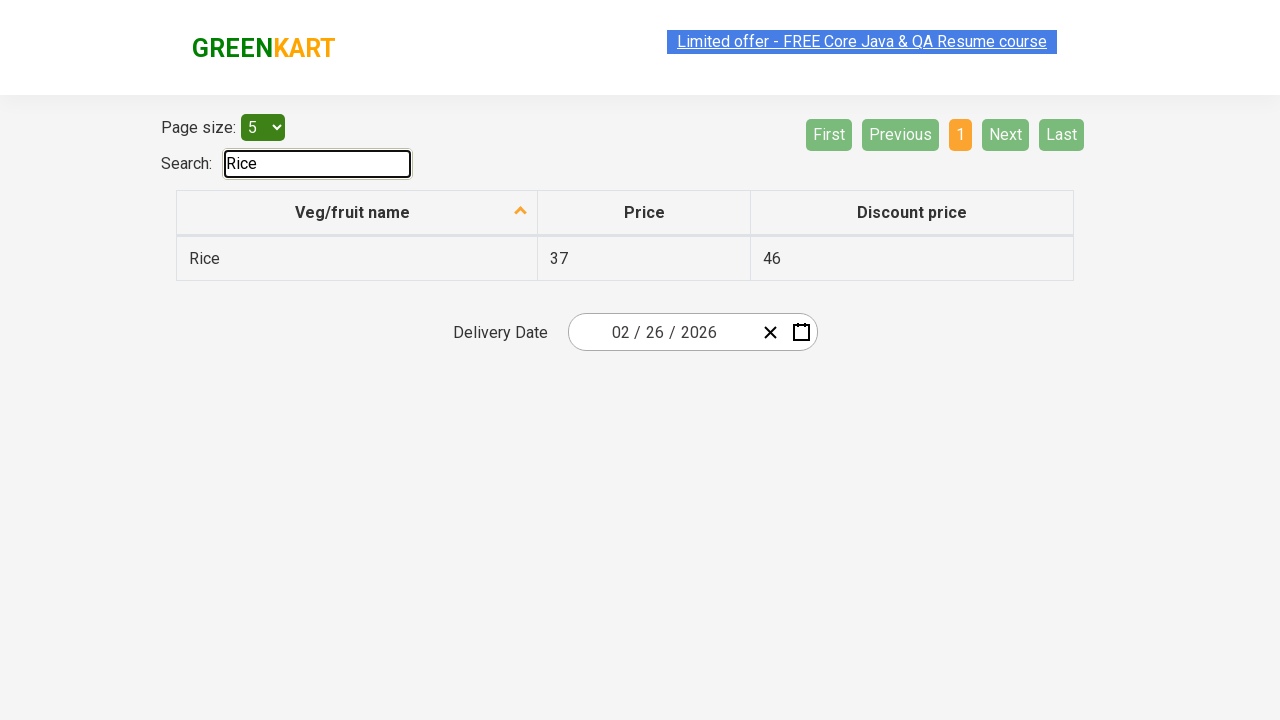

Filtered results loaded in table
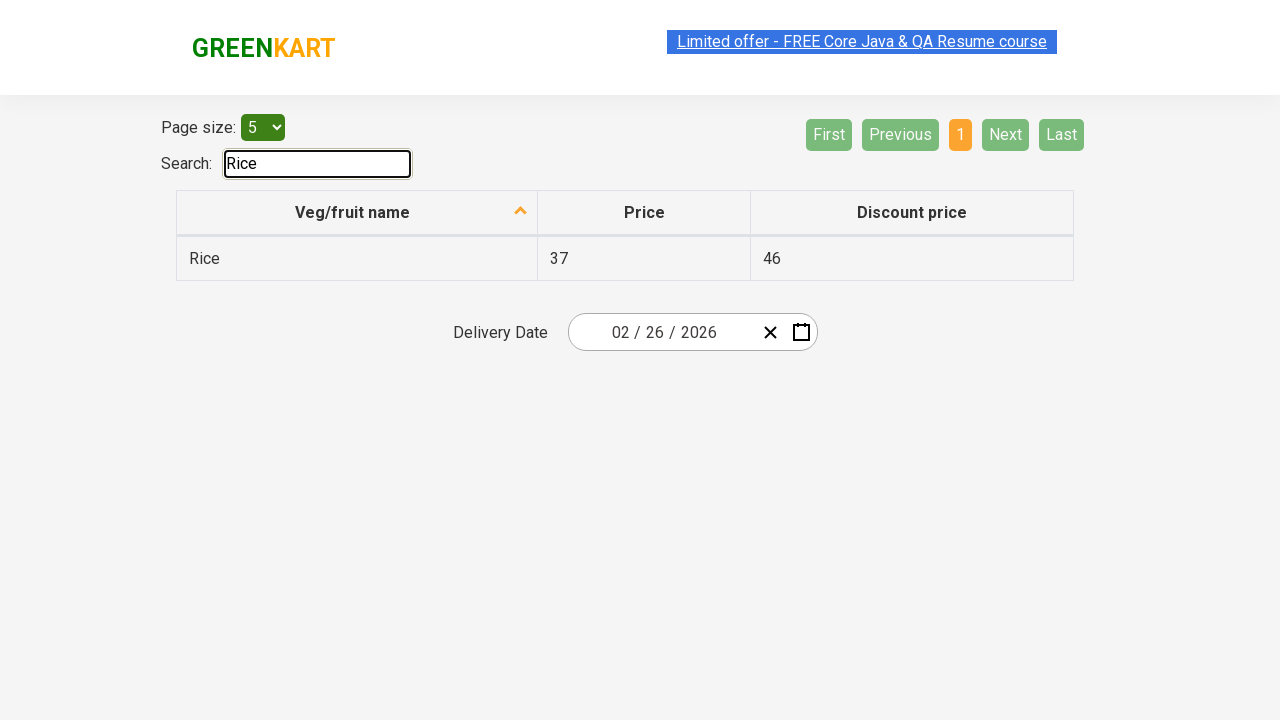

Retrieved all filtered vegetable items from table
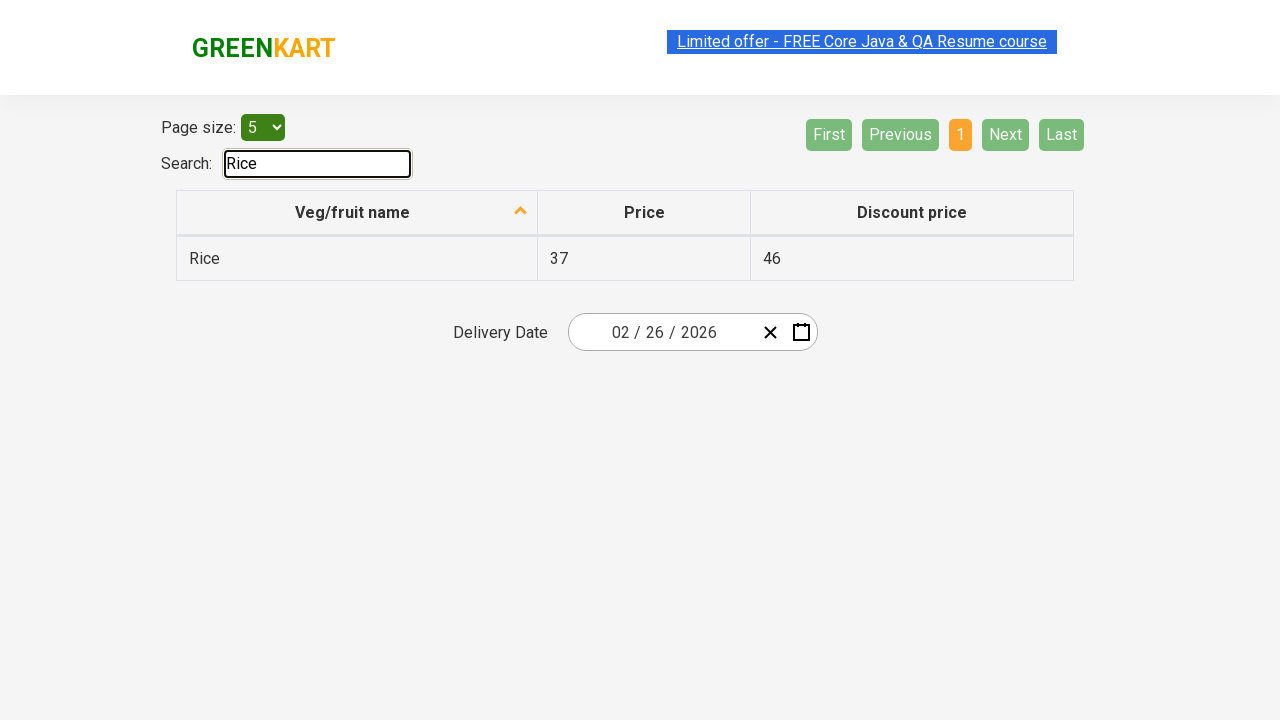

Verified filtered result contains 'Rice': Rice
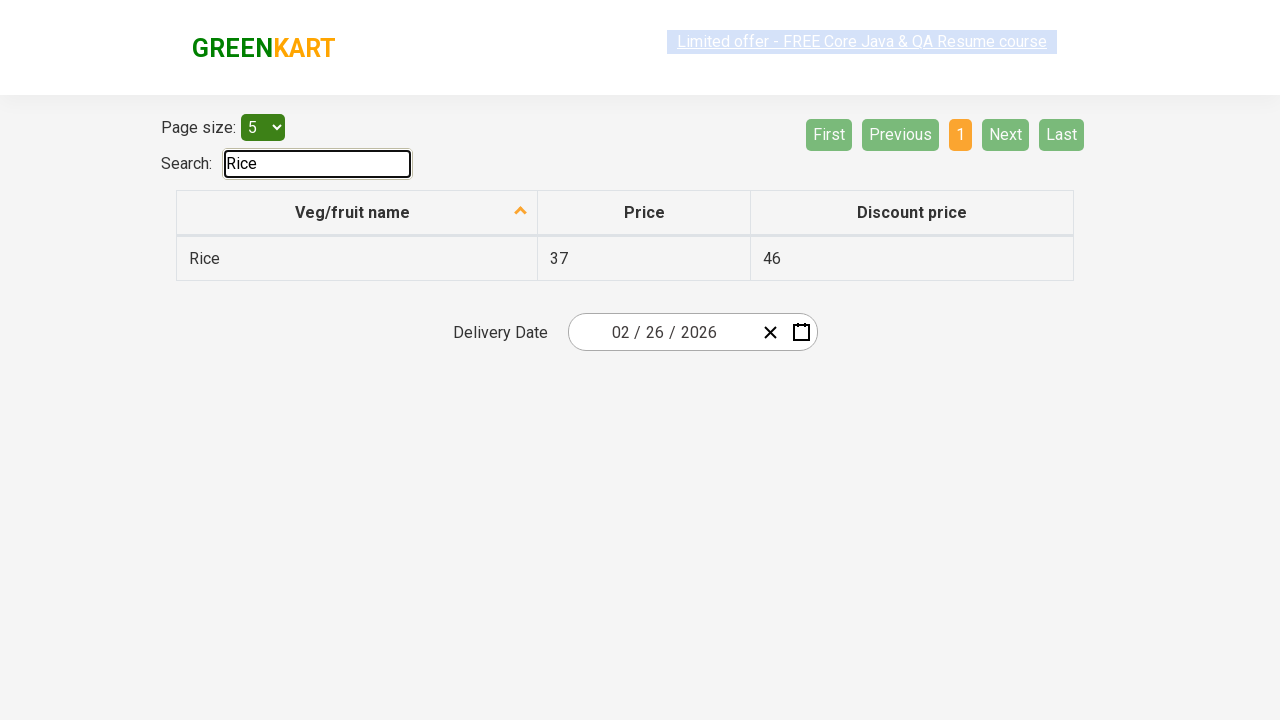

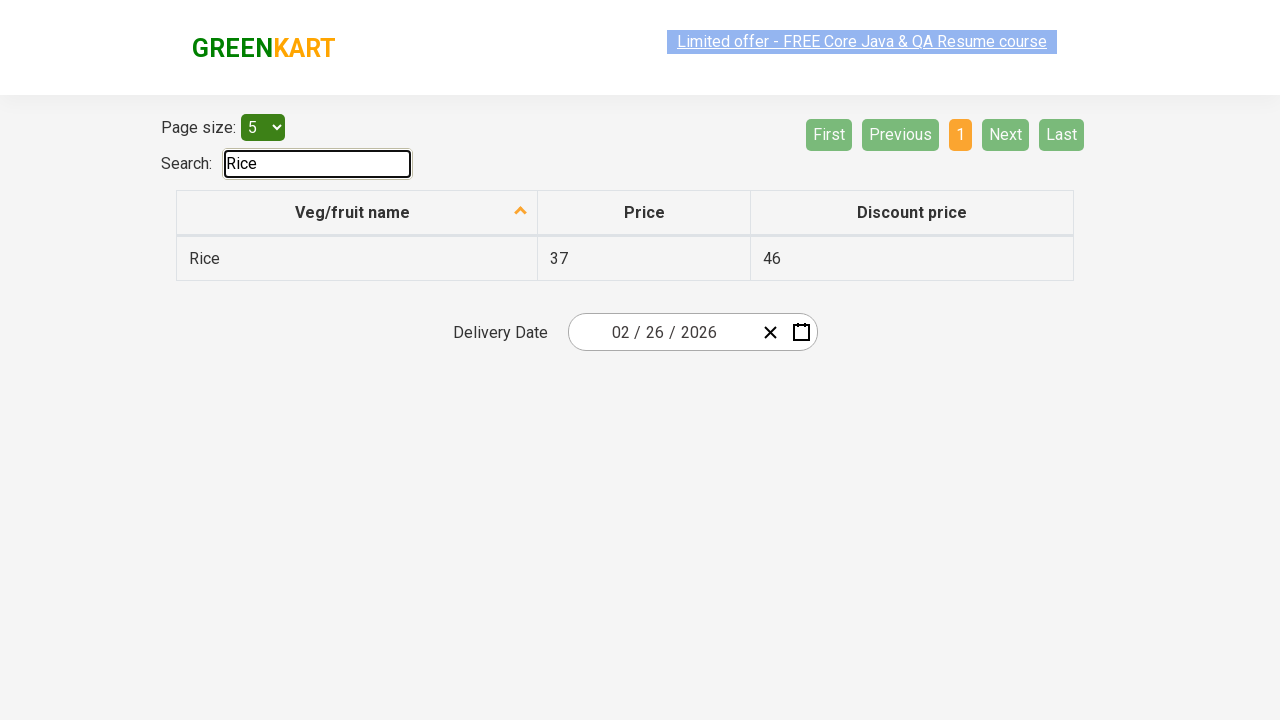